Tests a math quiz form by reading an input value, calculating a mathematical formula (log of absolute value of 12*sin(x)), filling in the answer, checking required checkboxes, and submitting the form

Starting URL: https://suninjuly.github.io/math.html

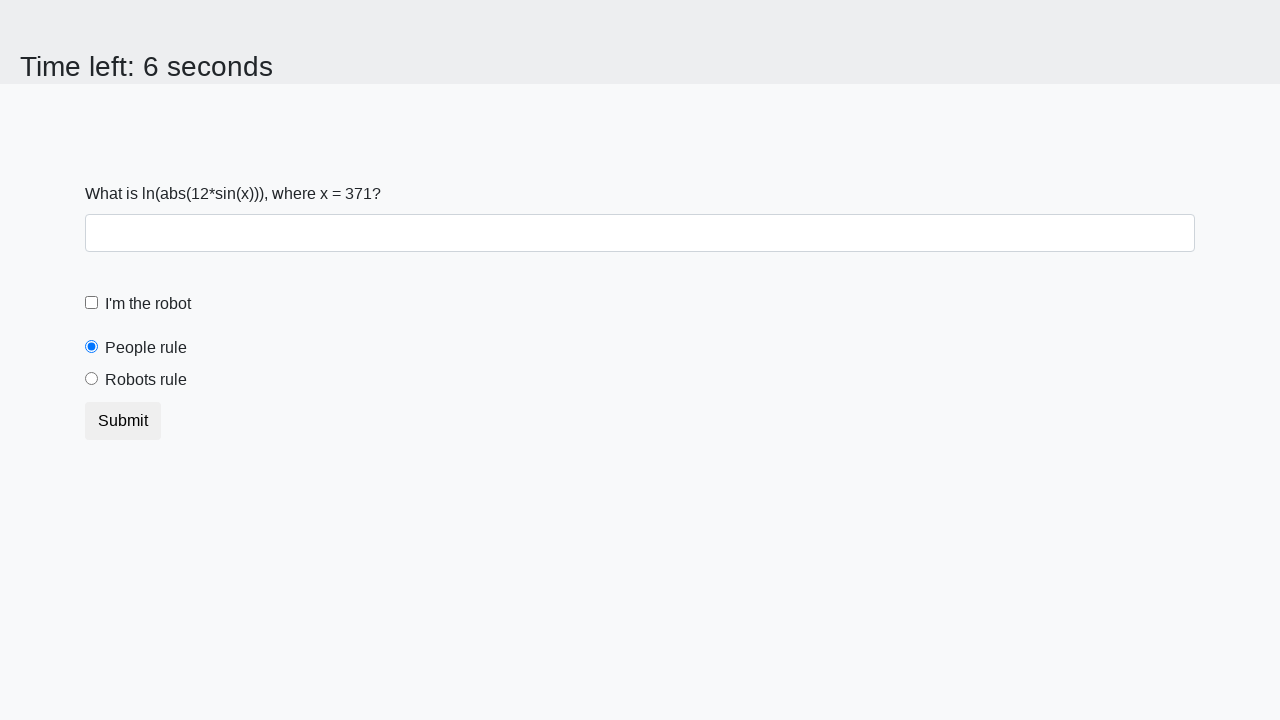

Located the input value element
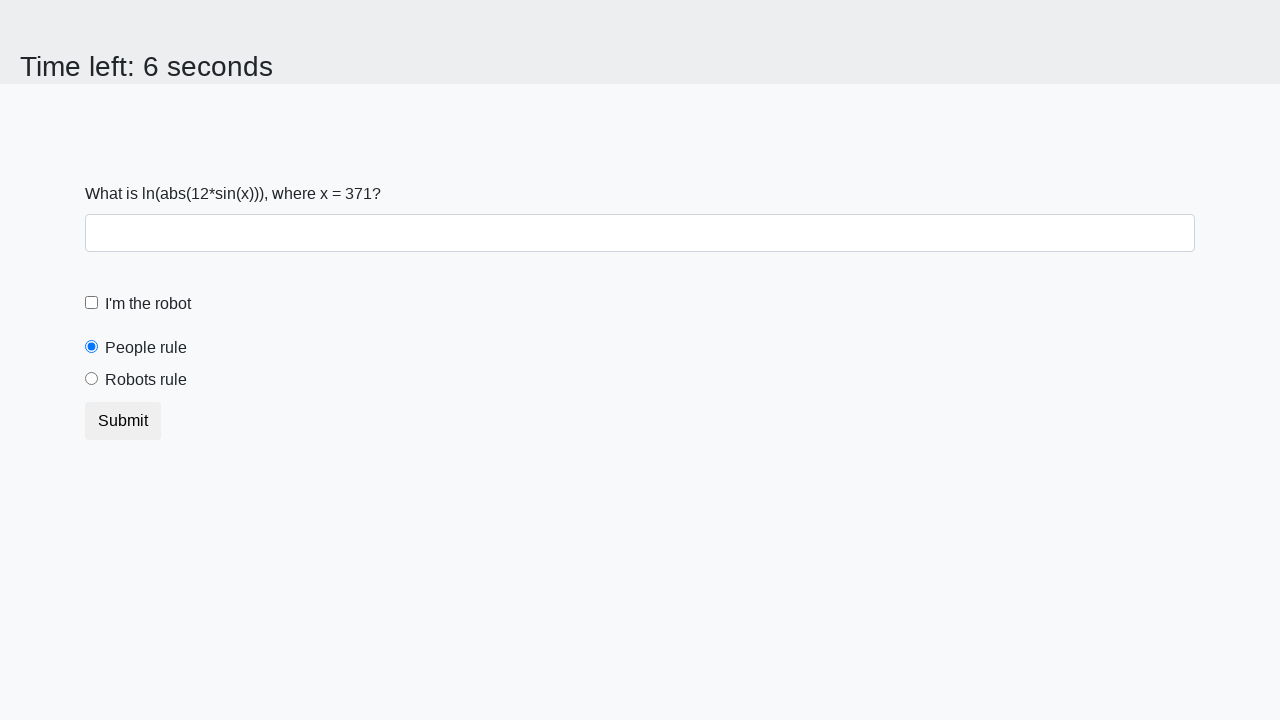

Read x value from page: 371
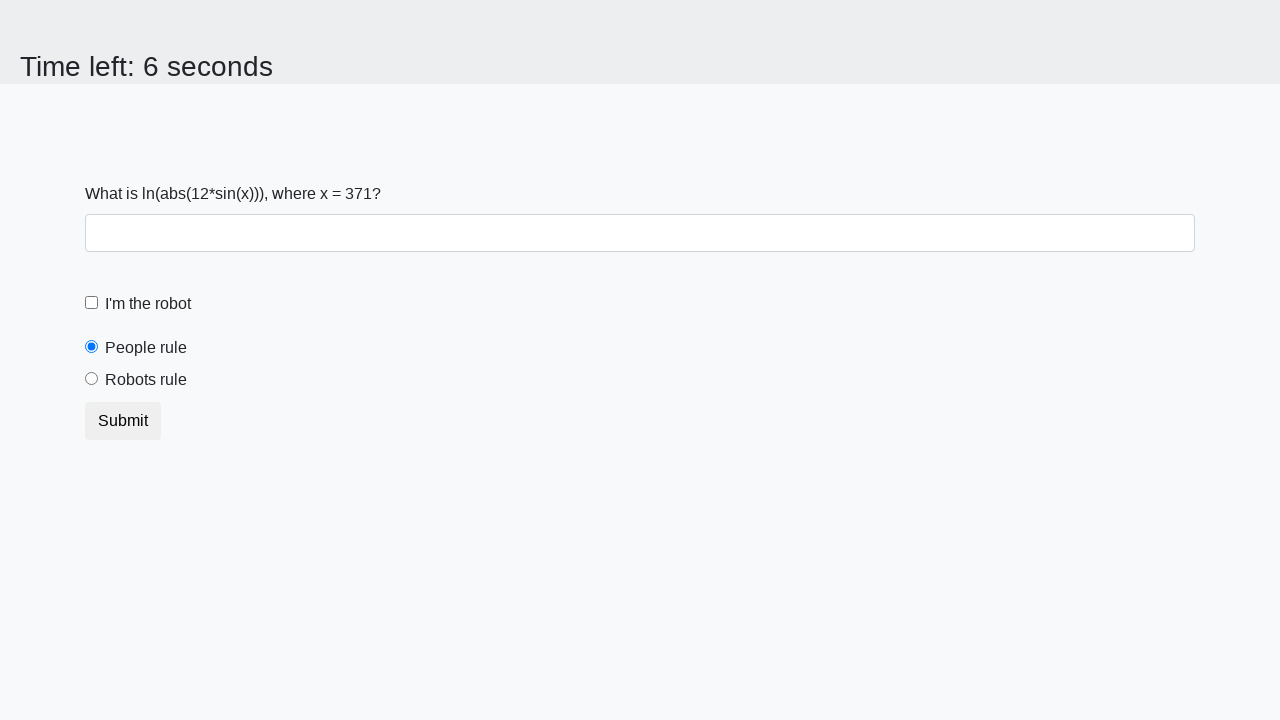

Calculated answer using formula log(|12*sin(x)|): 1.2398763529366637
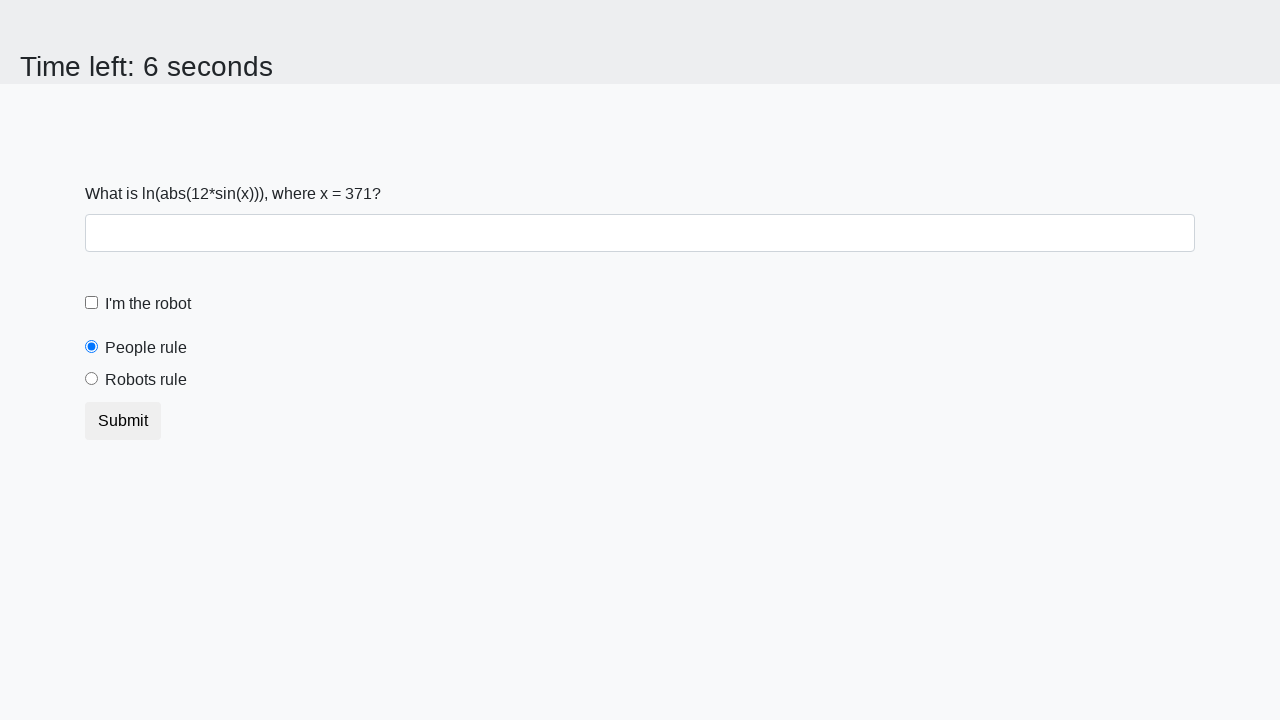

Filled answer field with calculated value: 1.2398763529366637 on #answer
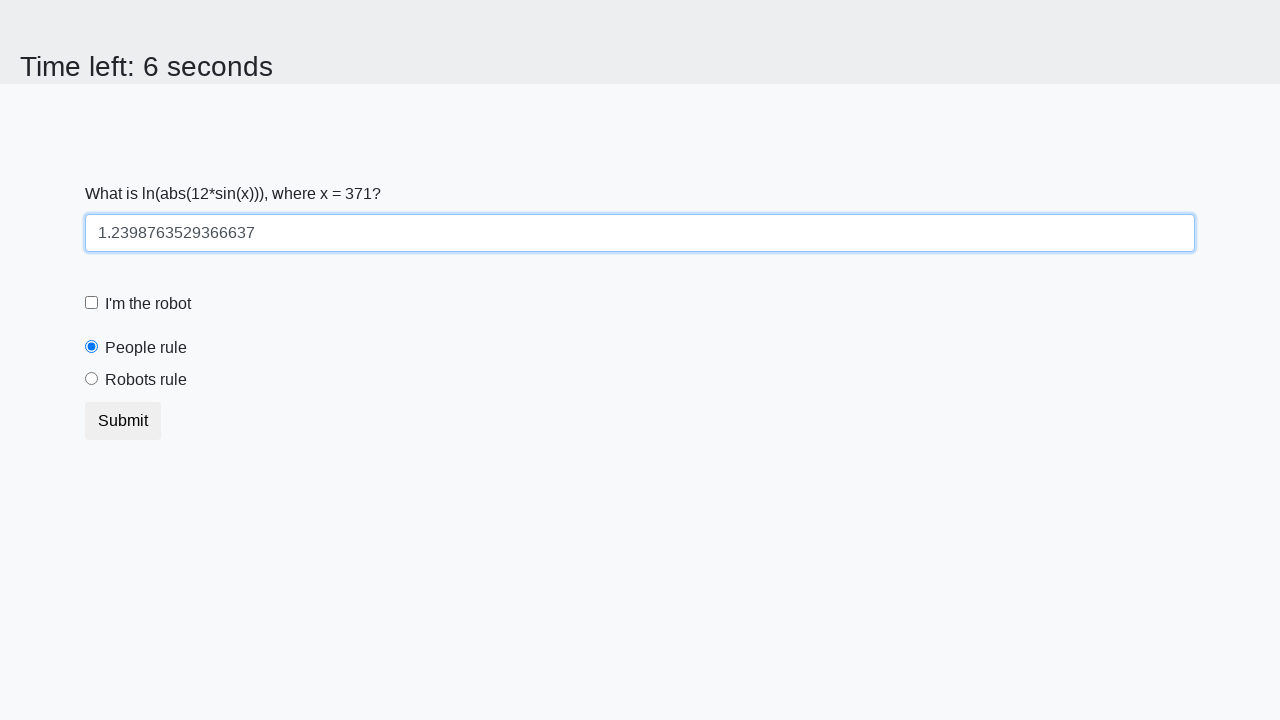

Checked the robot checkbox at (92, 303) on #robotCheckbox
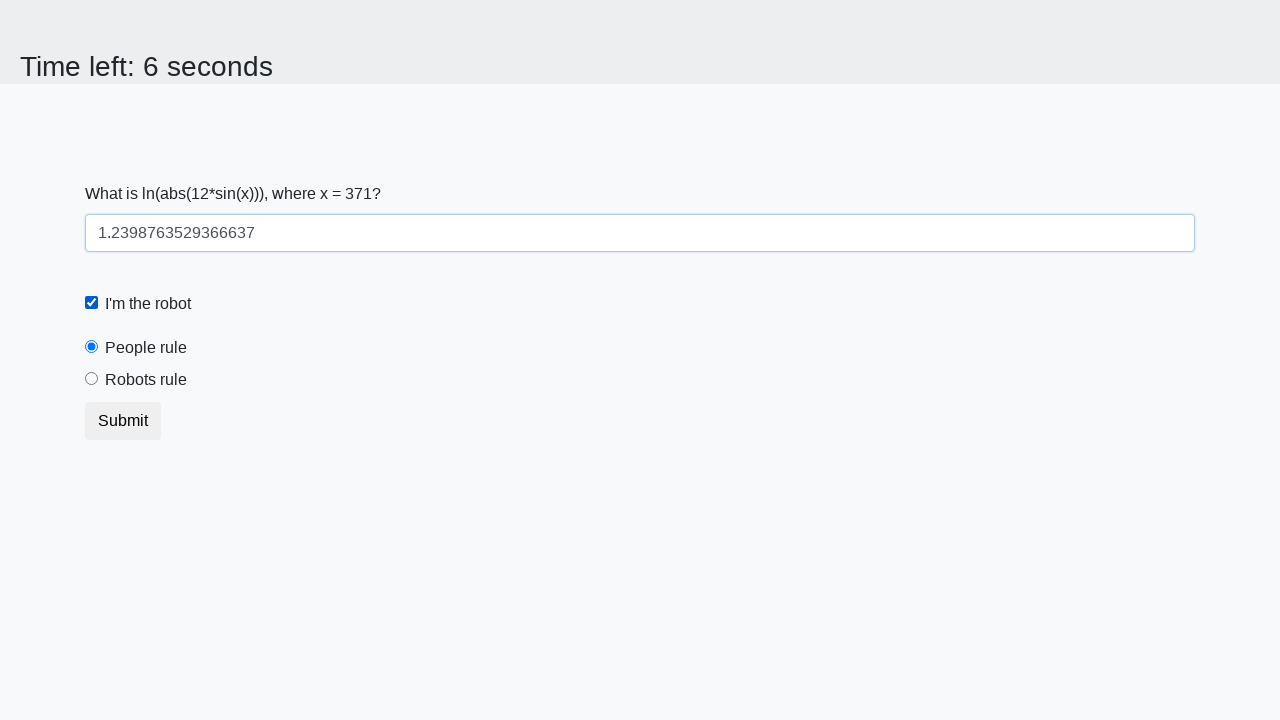

Checked the robots rule checkbox at (92, 379) on #robotsRule
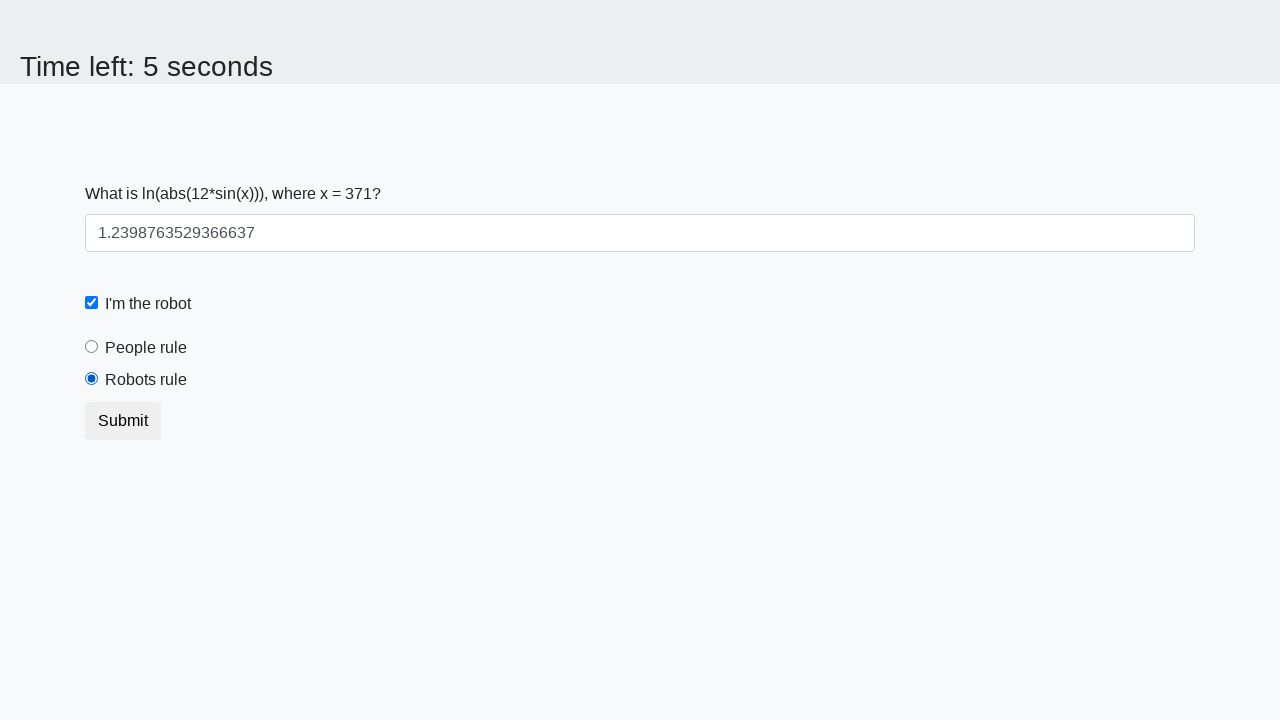

Clicked the submit button at (123, 421) on button.btn
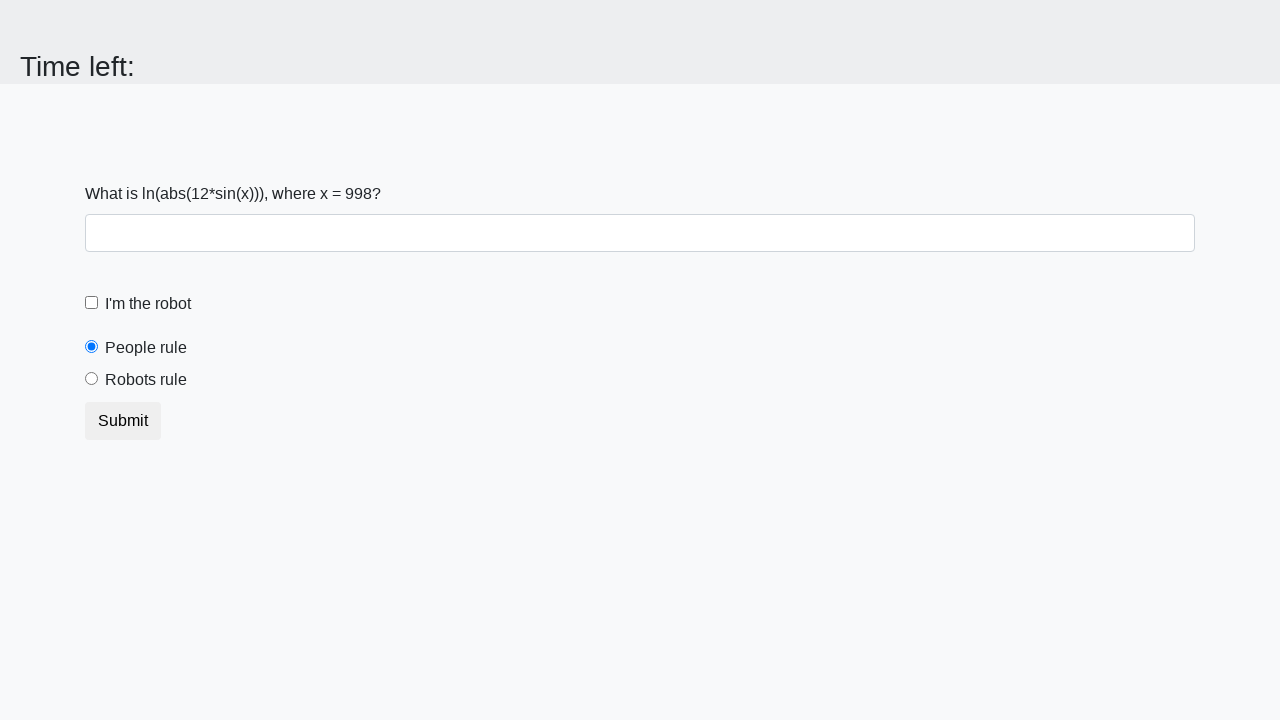

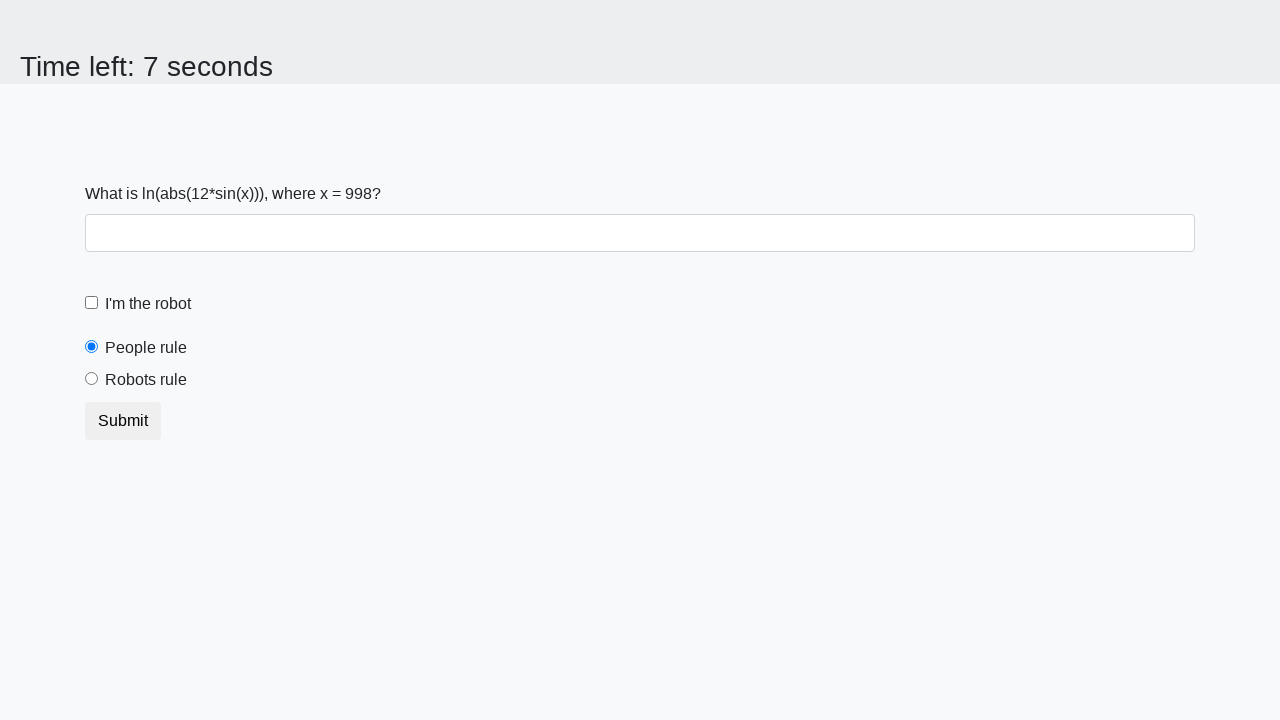